Tests adding all products to cart by iterating through each product on the page and clicking the "Add to Cart" button for each one

Starting URL: https://rahulshettyacademy.com/seleniumPractise#/

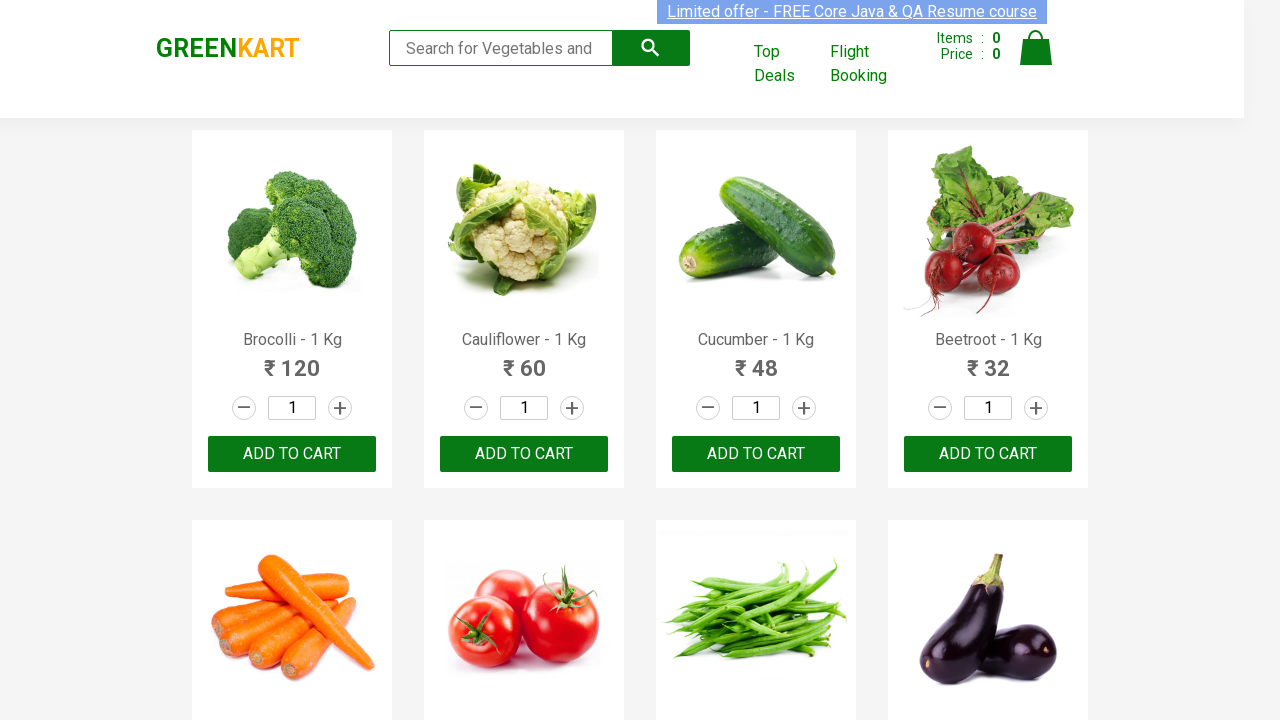

Waited for products container to load
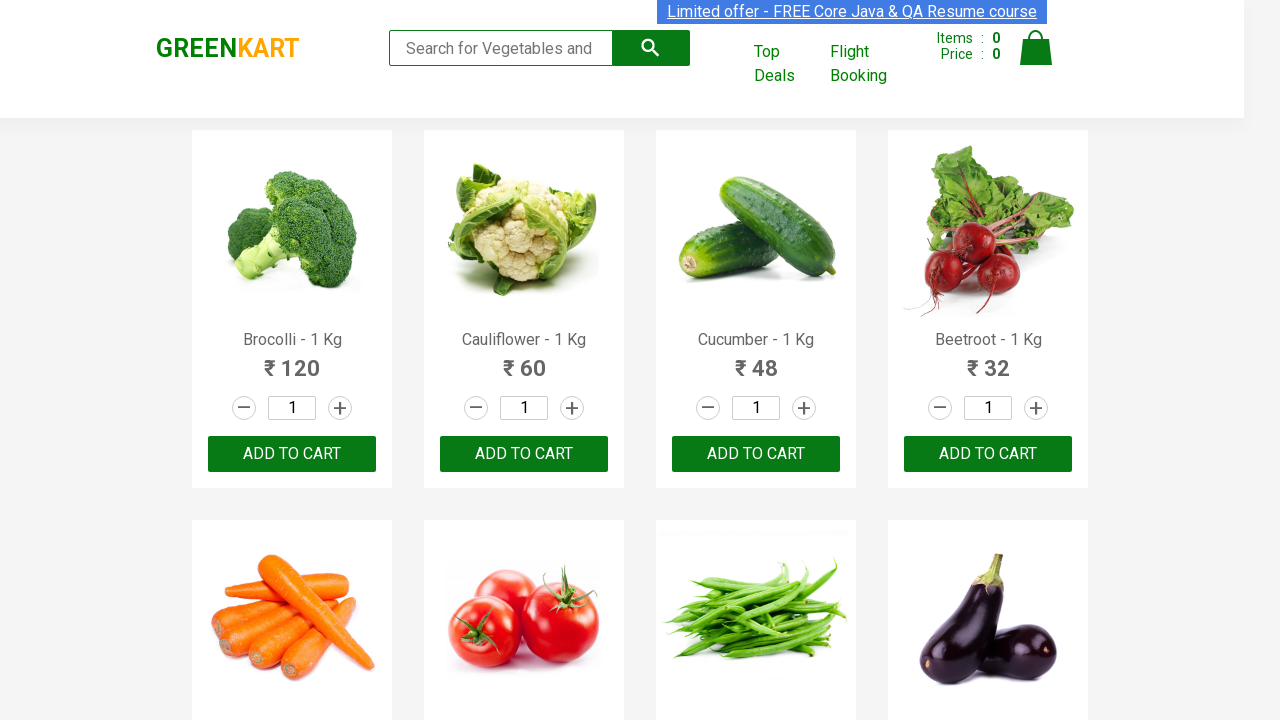

Located all product elements on the page
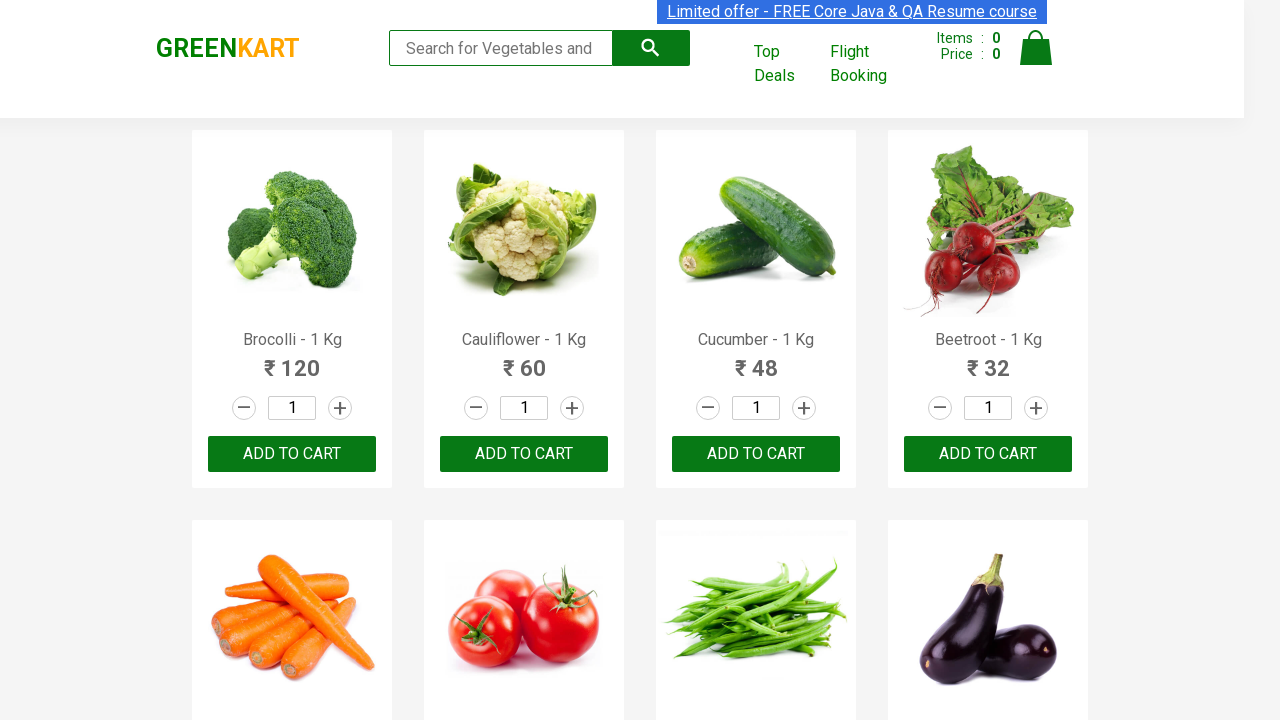

Found 30 products to add to cart
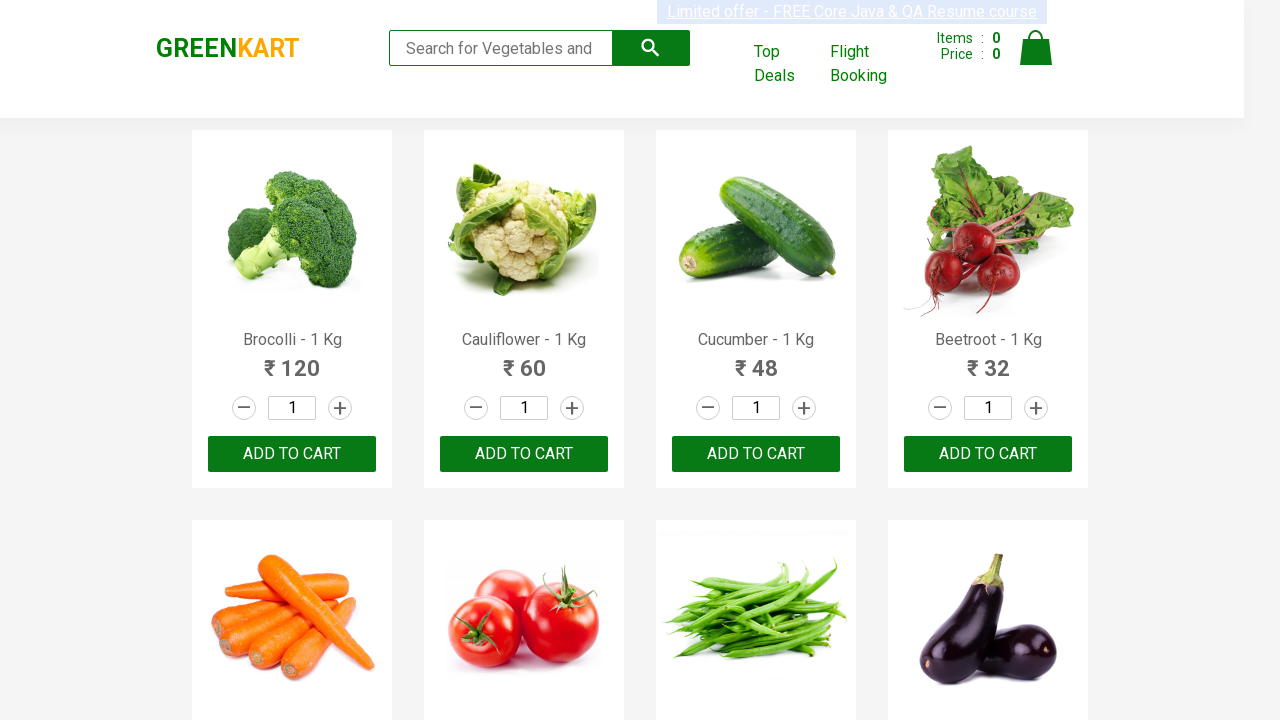

Clicked 'Add to Cart' button for product 1 of 30 at (292, 454) on .products .product >> nth=0 >> .product-action button
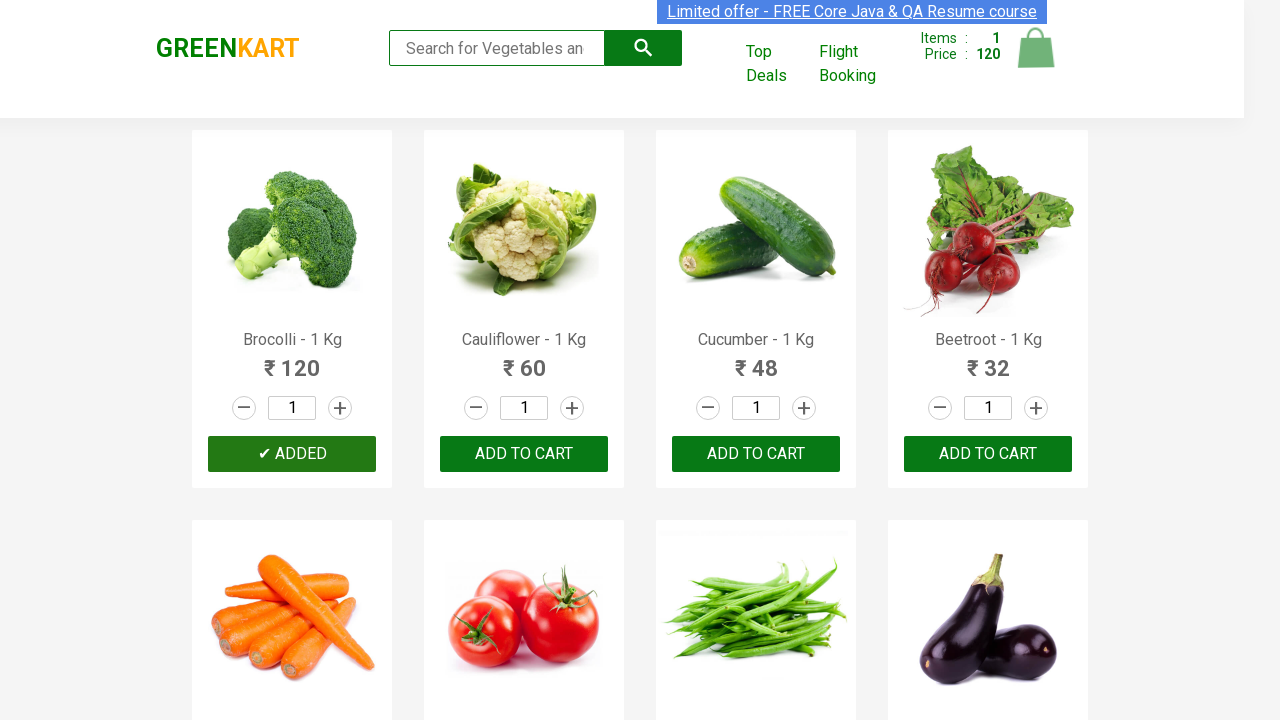

Clicked 'Add to Cart' button for product 2 of 30 at (524, 454) on .products .product >> nth=1 >> .product-action button
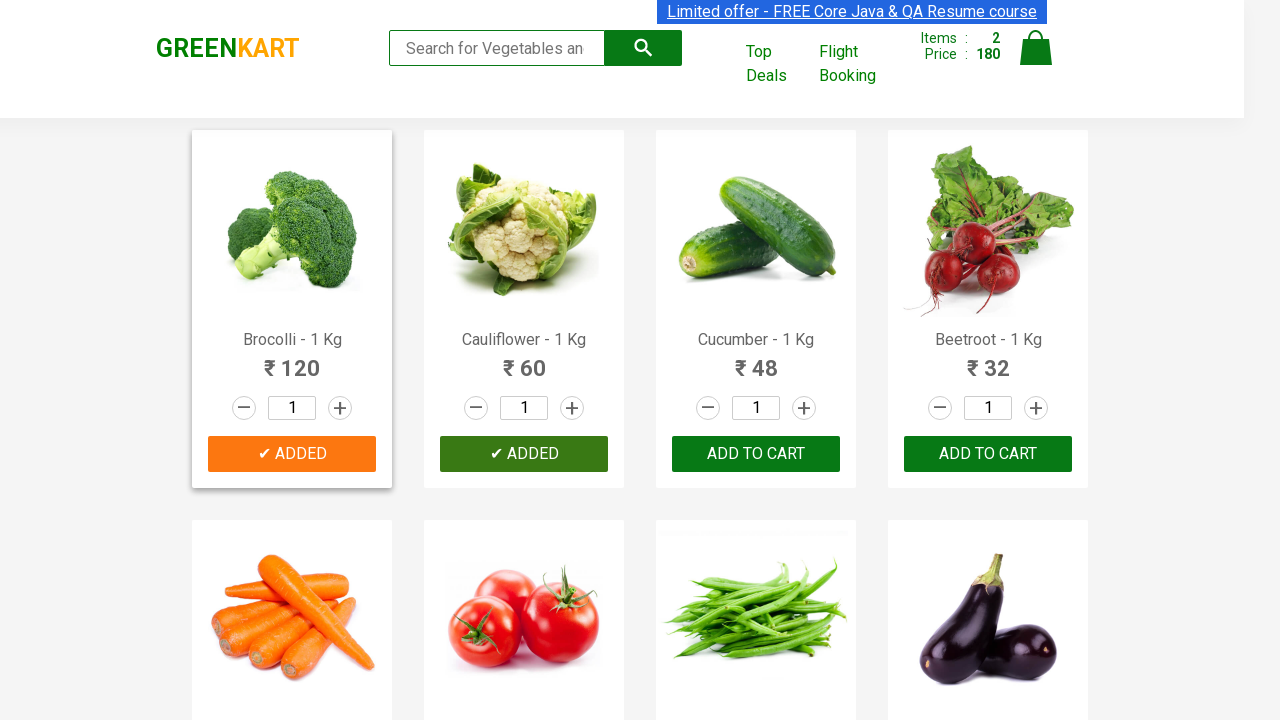

Clicked 'Add to Cart' button for product 3 of 30 at (756, 454) on .products .product >> nth=2 >> .product-action button
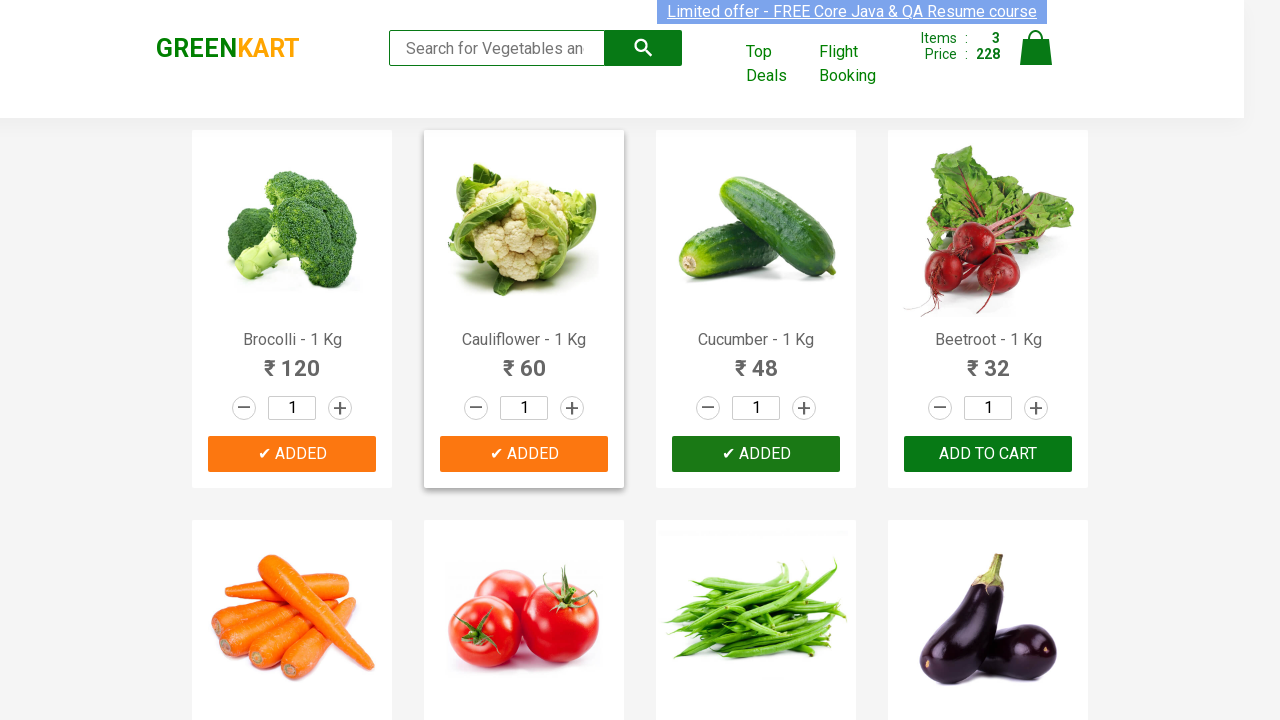

Clicked 'Add to Cart' button for product 4 of 30 at (988, 454) on .products .product >> nth=3 >> .product-action button
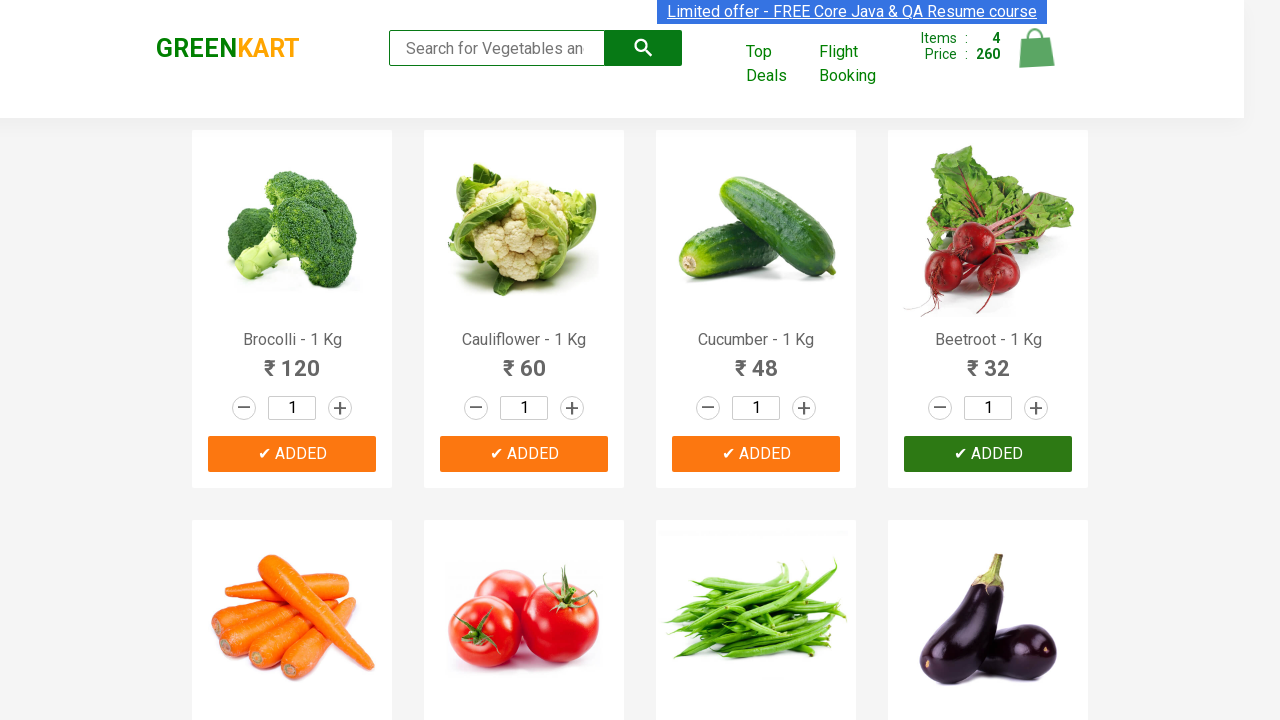

Clicked 'Add to Cart' button for product 5 of 30 at (292, 360) on .products .product >> nth=4 >> .product-action button
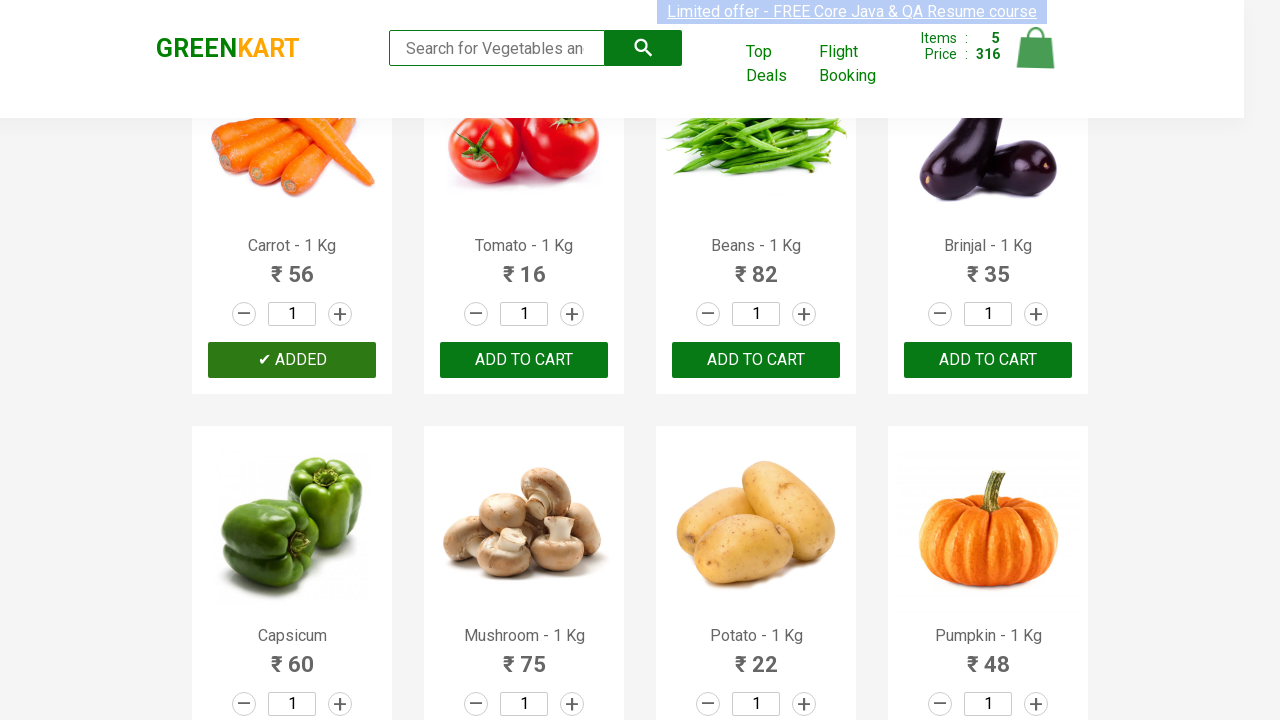

Clicked 'Add to Cart' button for product 6 of 30 at (524, 360) on .products .product >> nth=5 >> .product-action button
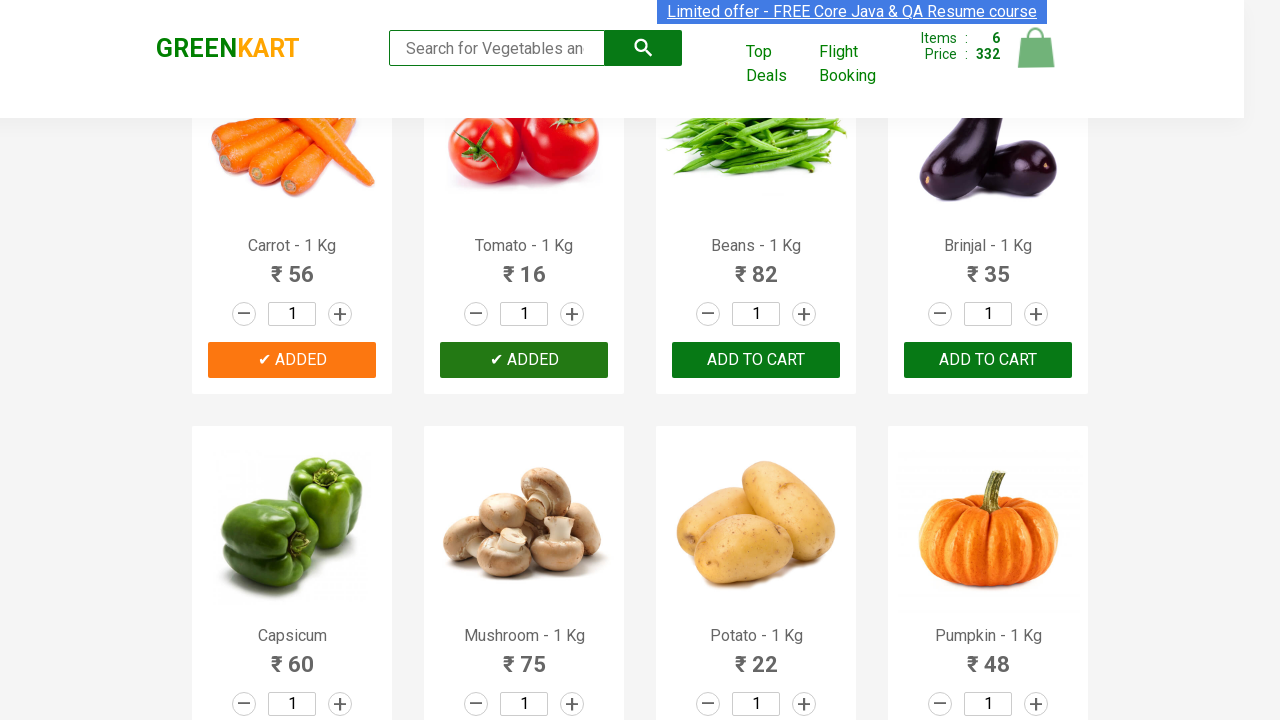

Clicked 'Add to Cart' button for product 7 of 30 at (756, 360) on .products .product >> nth=6 >> .product-action button
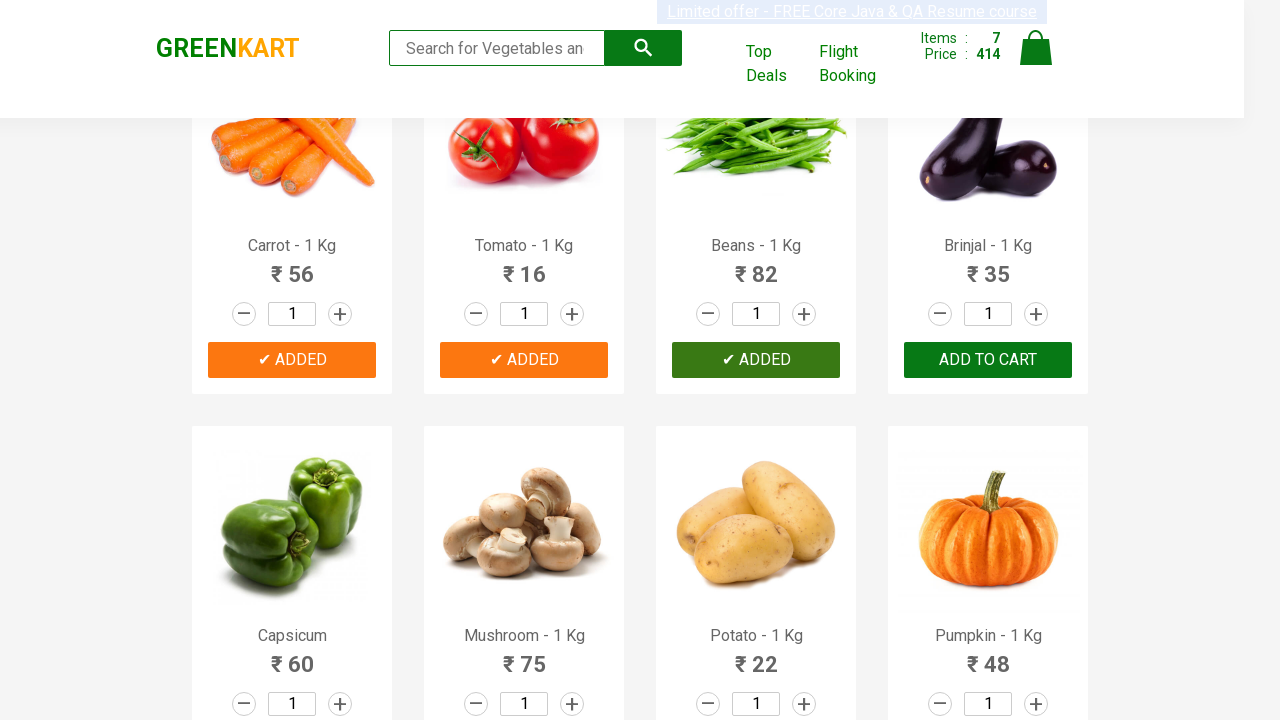

Clicked 'Add to Cart' button for product 8 of 30 at (988, 360) on .products .product >> nth=7 >> .product-action button
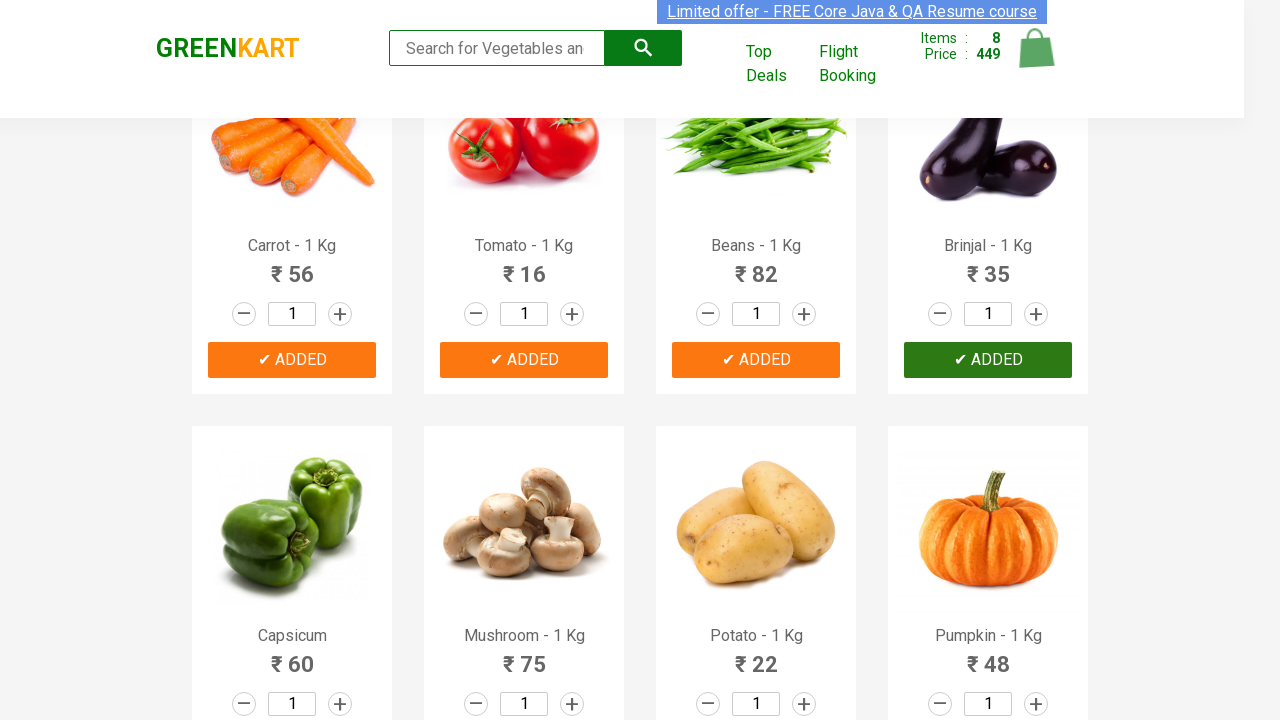

Clicked 'Add to Cart' button for product 9 of 30 at (292, 360) on .products .product >> nth=8 >> .product-action button
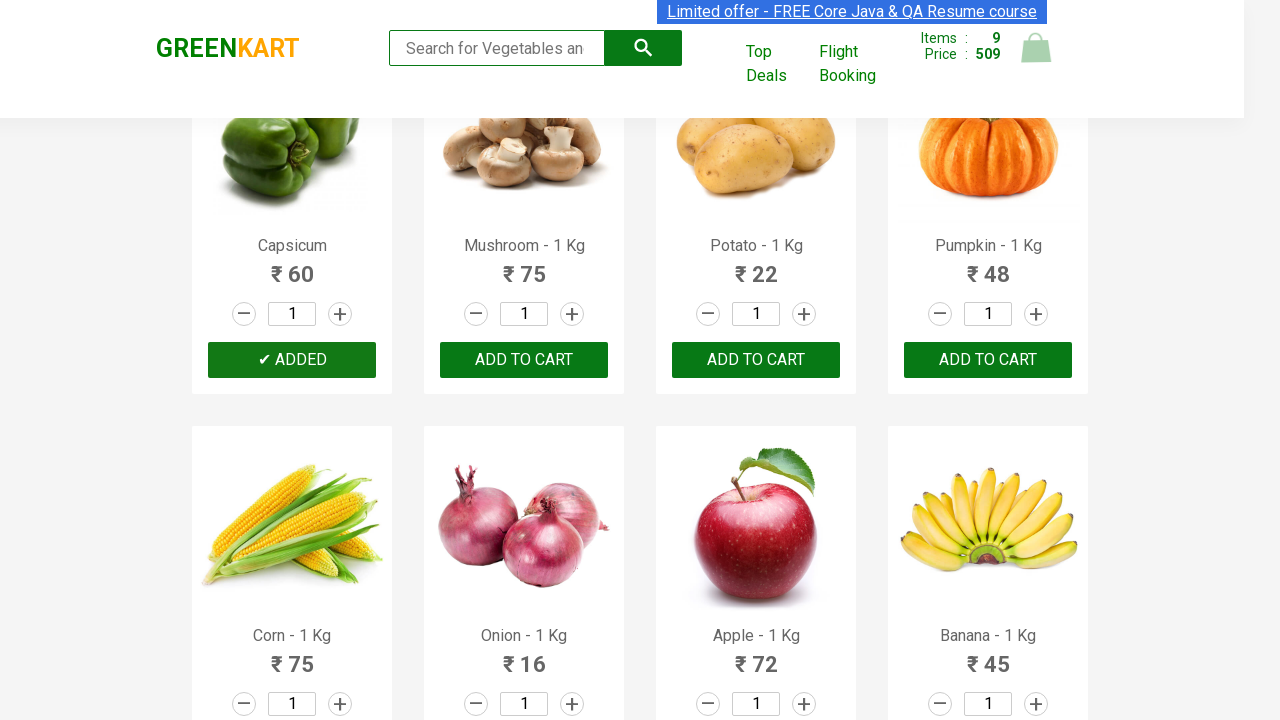

Clicked 'Add to Cart' button for product 10 of 30 at (524, 360) on .products .product >> nth=9 >> .product-action button
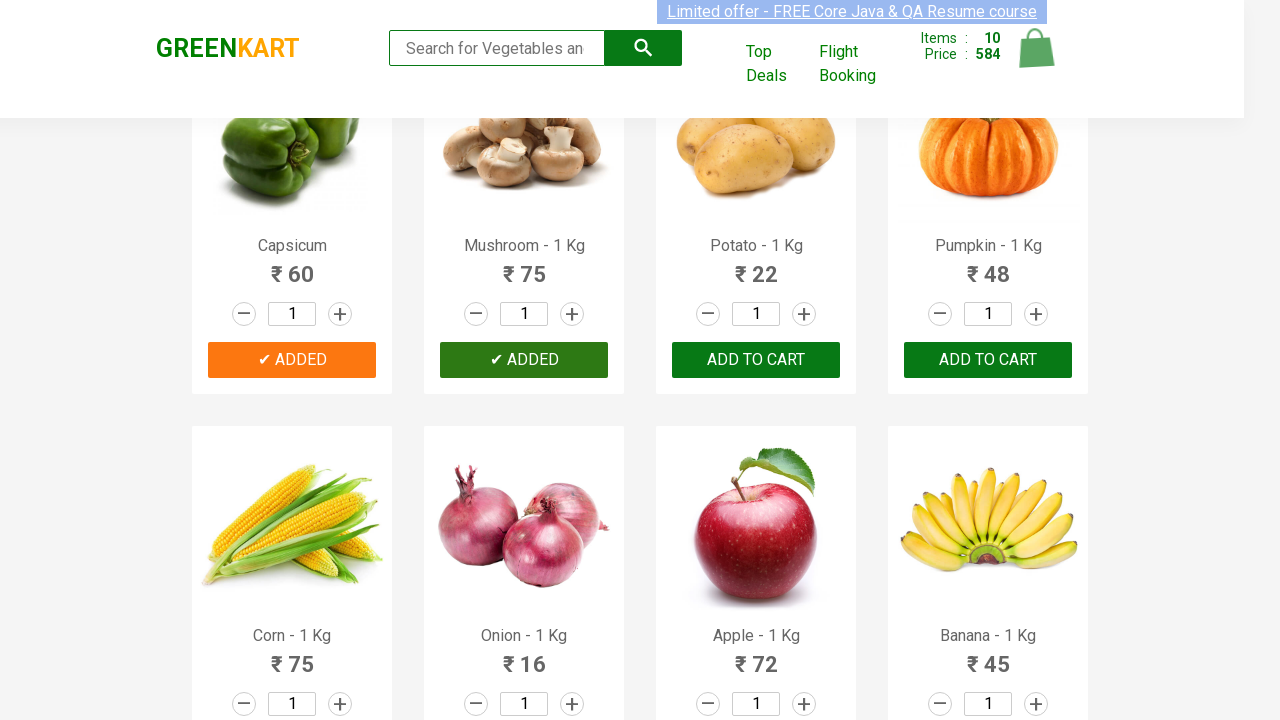

Clicked 'Add to Cart' button for product 11 of 30 at (756, 360) on .products .product >> nth=10 >> .product-action button
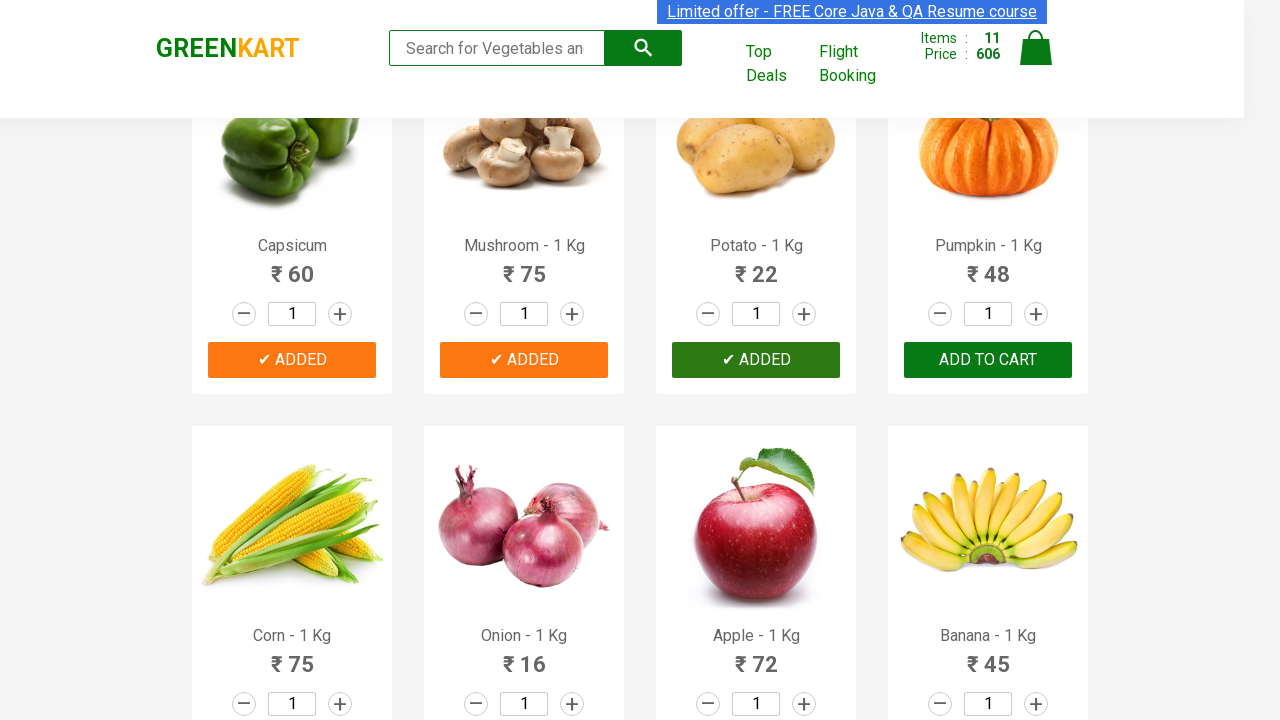

Clicked 'Add to Cart' button for product 12 of 30 at (988, 360) on .products .product >> nth=11 >> .product-action button
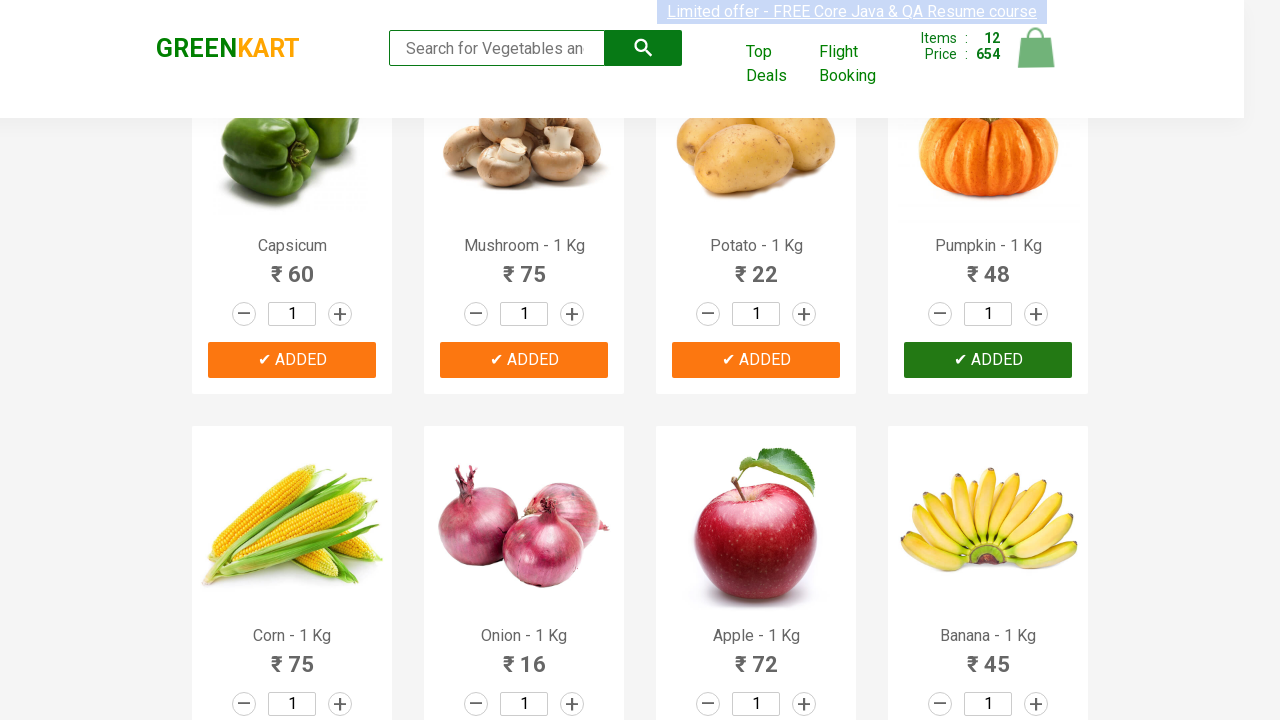

Clicked 'Add to Cart' button for product 13 of 30 at (292, 360) on .products .product >> nth=12 >> .product-action button
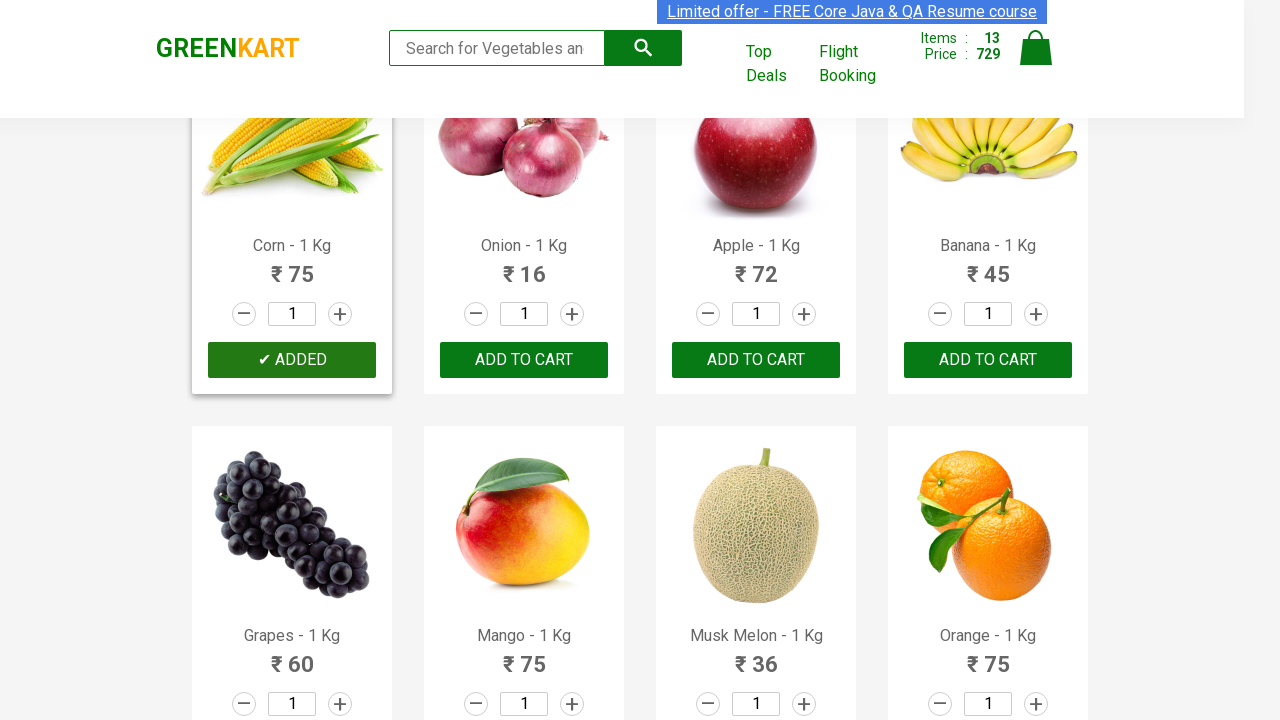

Clicked 'Add to Cart' button for product 14 of 30 at (524, 360) on .products .product >> nth=13 >> .product-action button
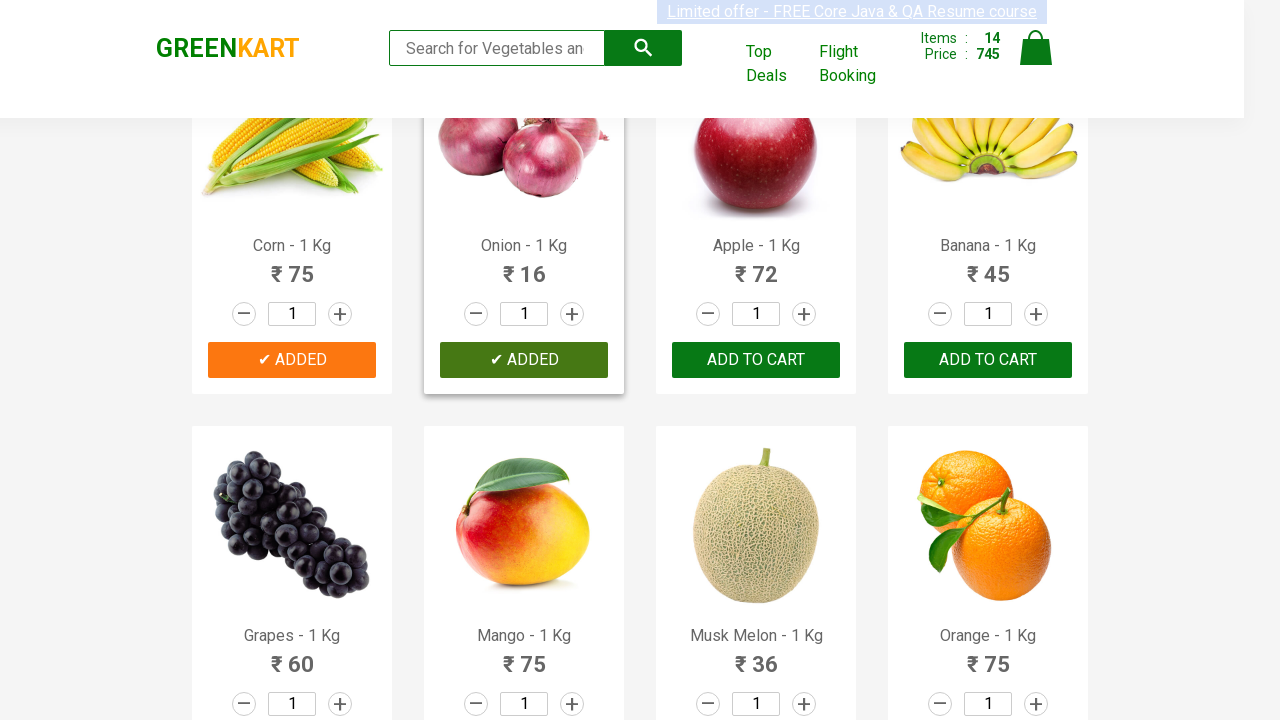

Clicked 'Add to Cart' button for product 15 of 30 at (756, 360) on .products .product >> nth=14 >> .product-action button
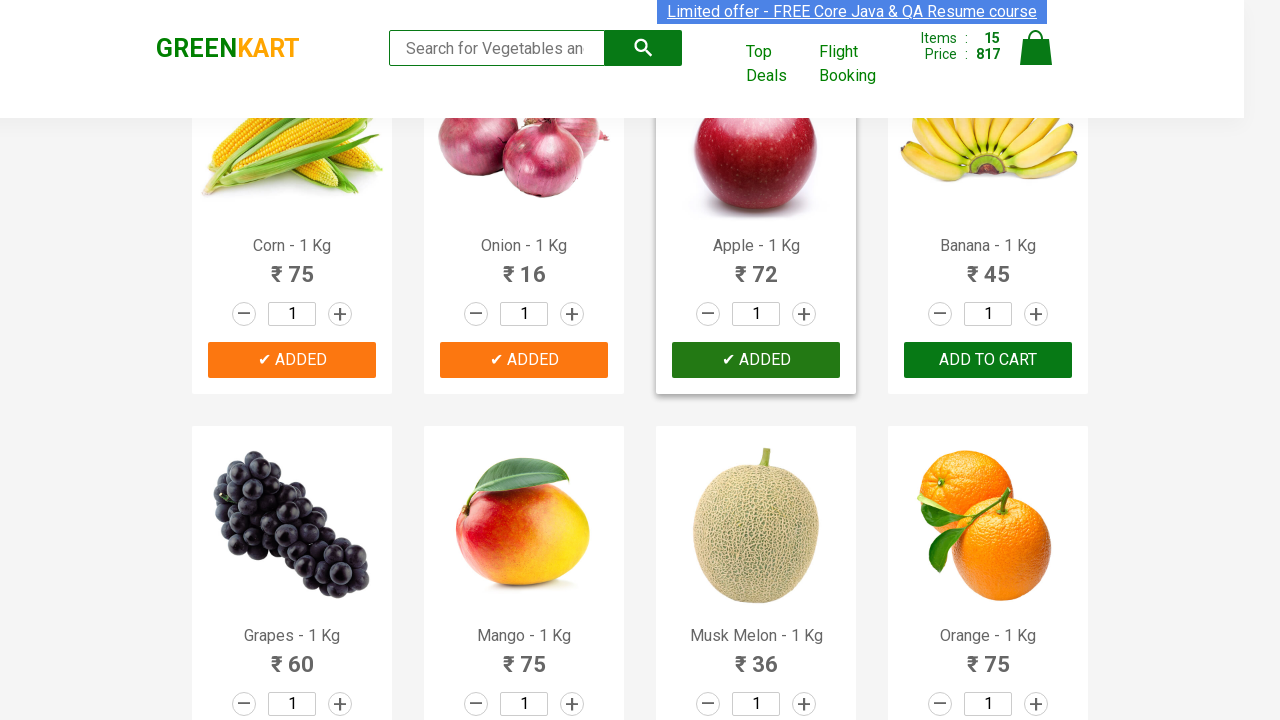

Clicked 'Add to Cart' button for product 16 of 30 at (988, 360) on .products .product >> nth=15 >> .product-action button
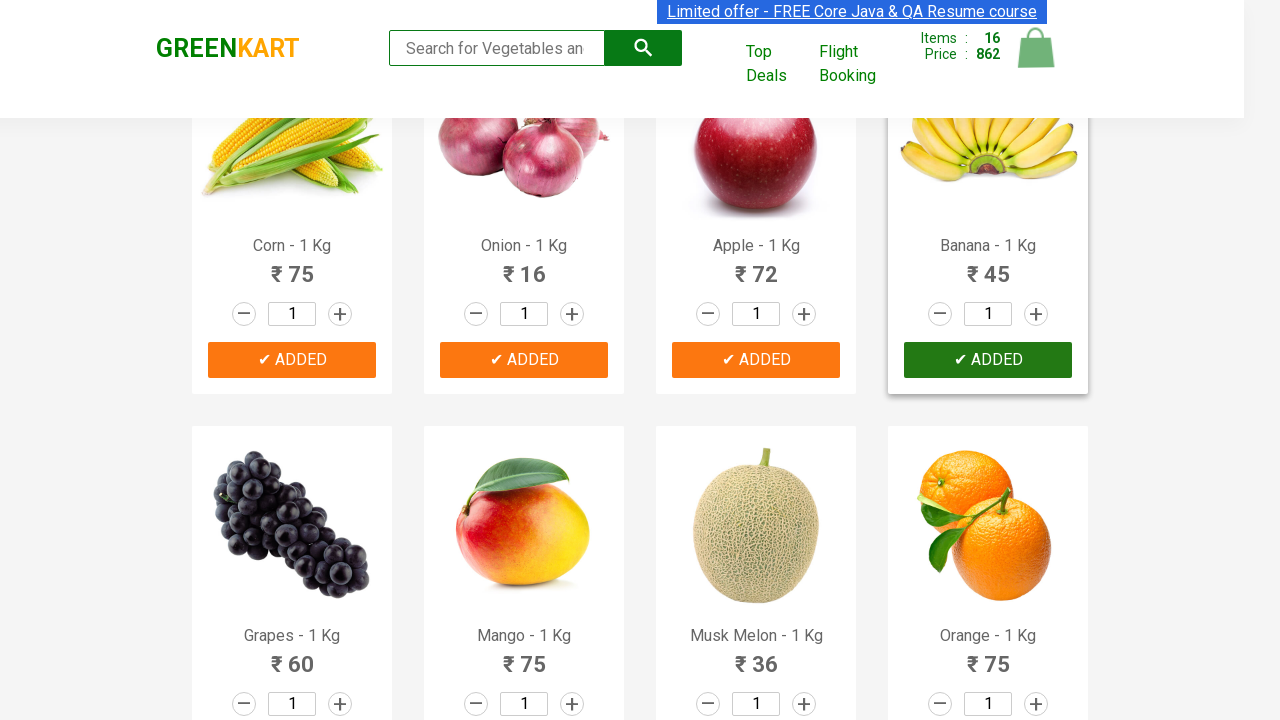

Clicked 'Add to Cart' button for product 17 of 30 at (292, 360) on .products .product >> nth=16 >> .product-action button
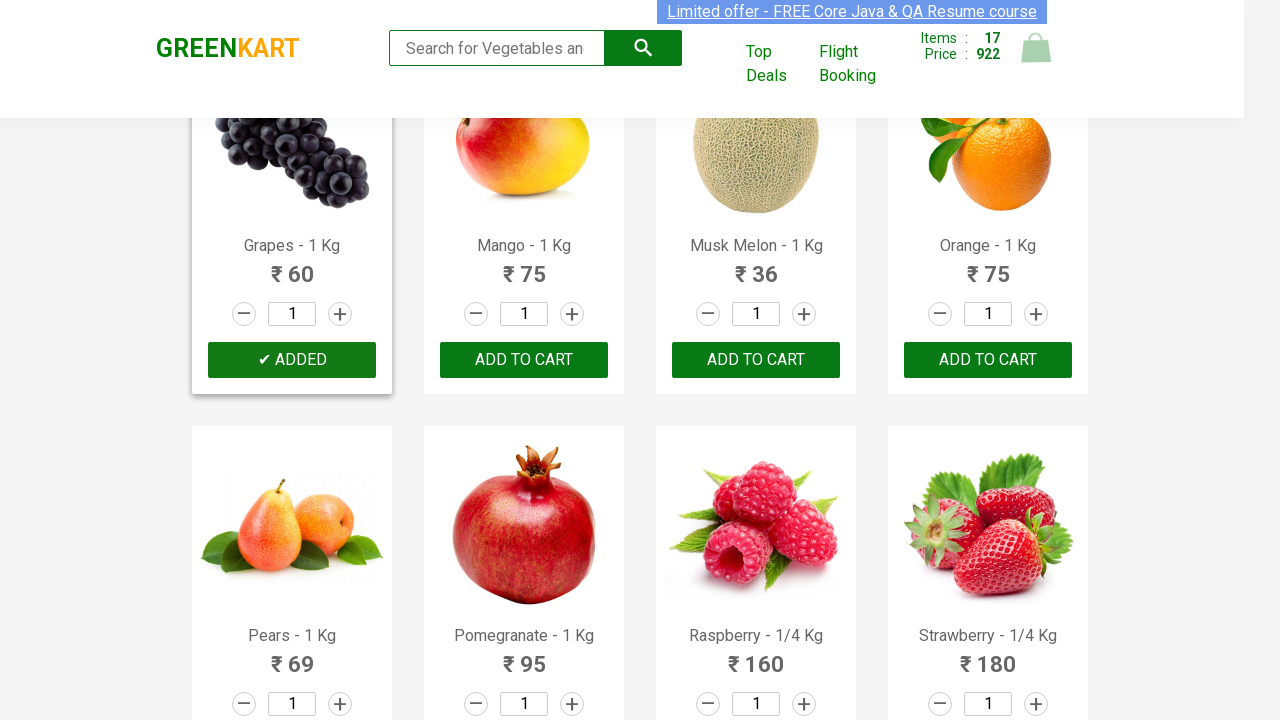

Clicked 'Add to Cart' button for product 18 of 30 at (524, 360) on .products .product >> nth=17 >> .product-action button
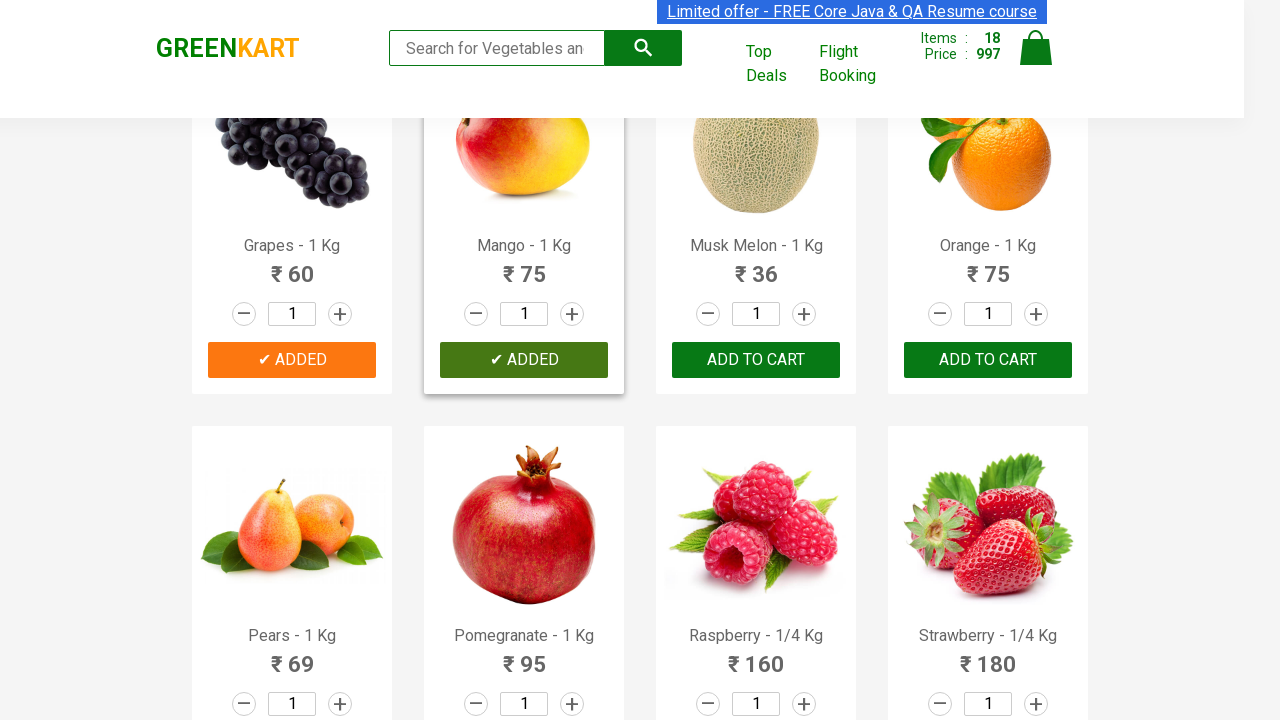

Clicked 'Add to Cart' button for product 19 of 30 at (756, 360) on .products .product >> nth=18 >> .product-action button
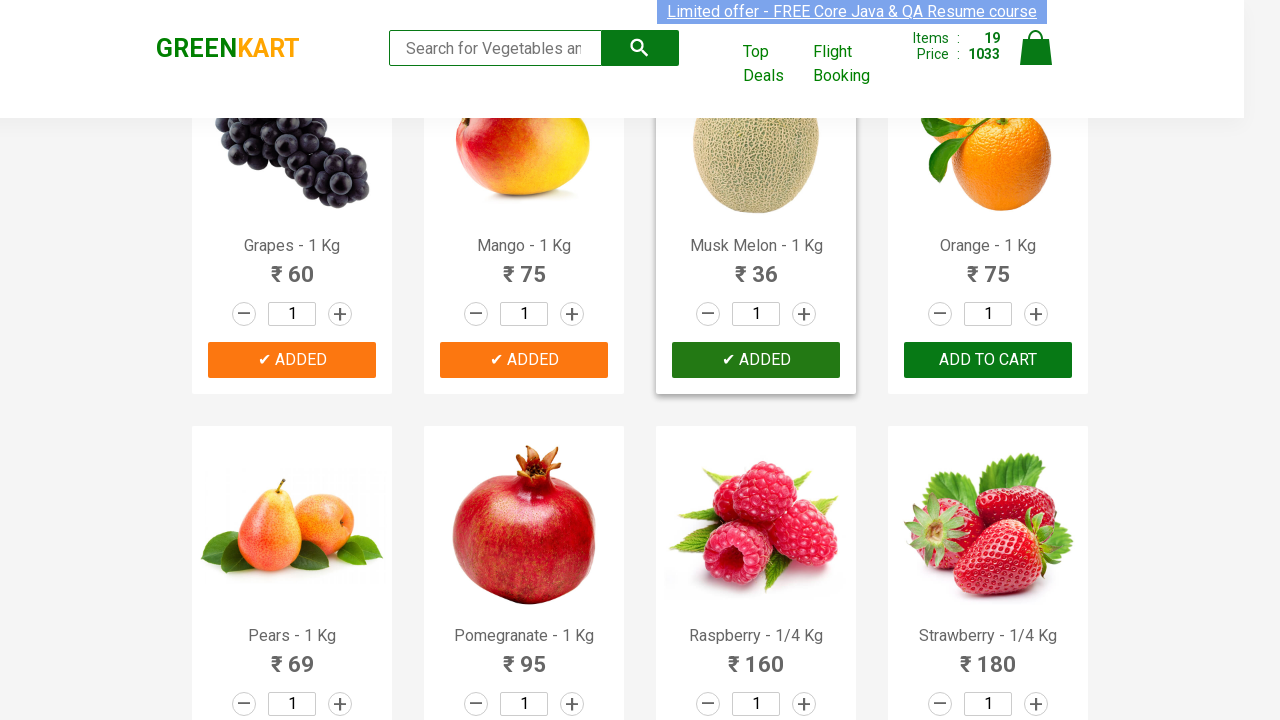

Clicked 'Add to Cart' button for product 20 of 30 at (988, 360) on .products .product >> nth=19 >> .product-action button
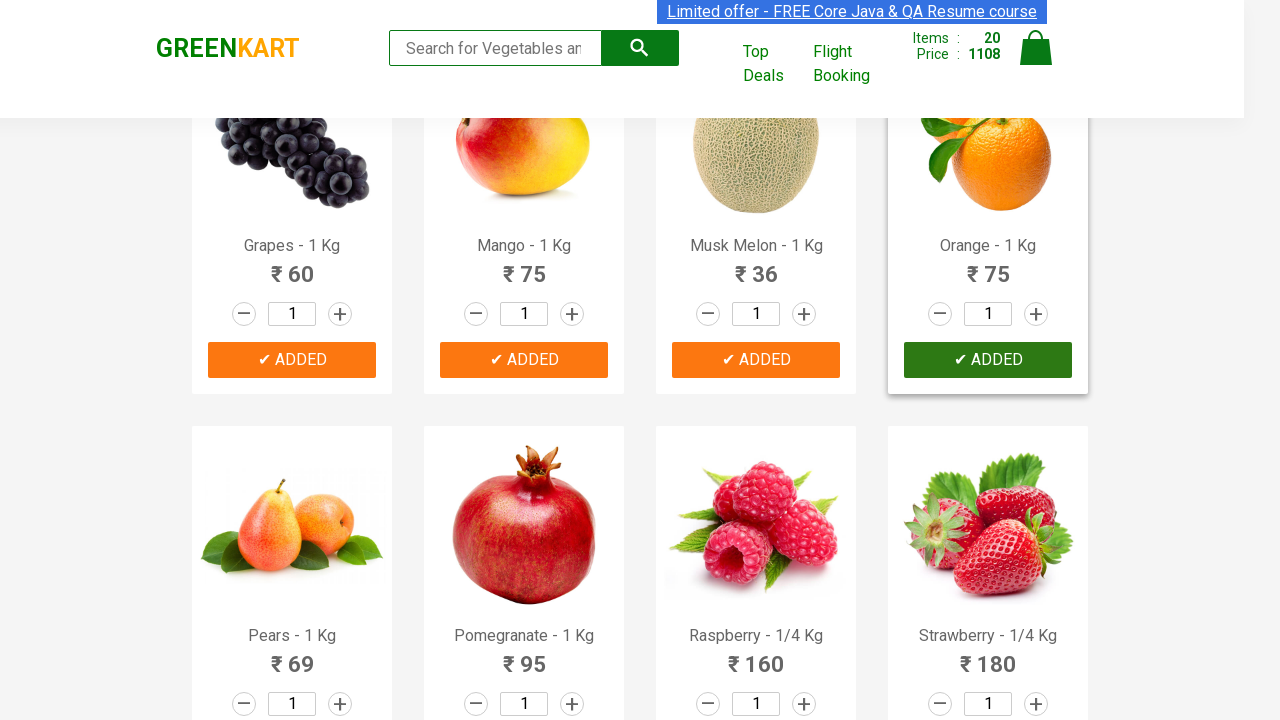

Clicked 'Add to Cart' button for product 21 of 30 at (292, 360) on .products .product >> nth=20 >> .product-action button
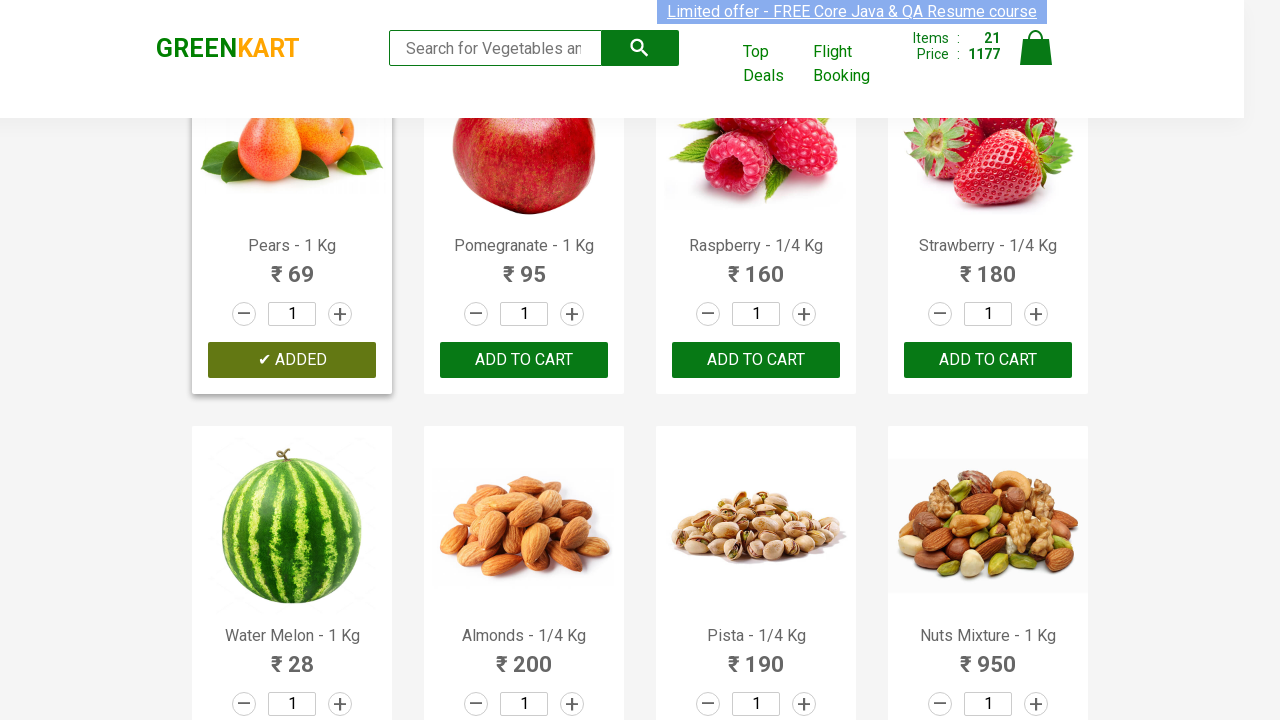

Clicked 'Add to Cart' button for product 22 of 30 at (524, 360) on .products .product >> nth=21 >> .product-action button
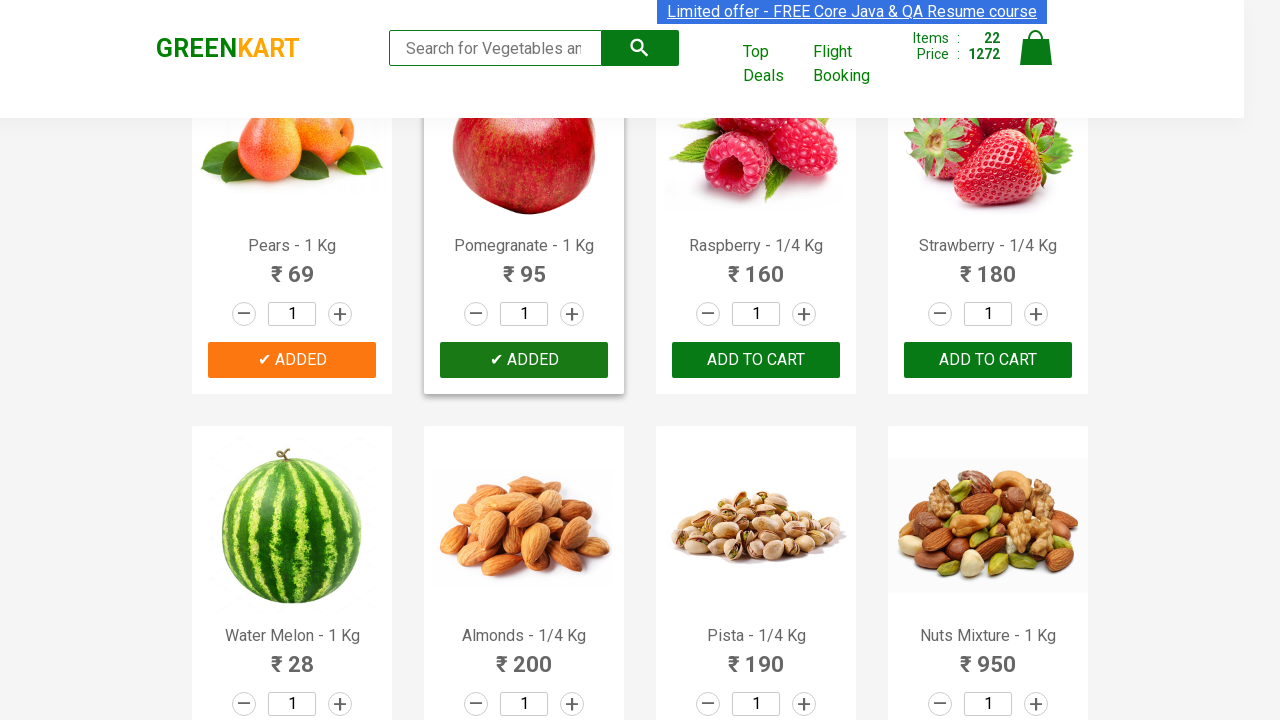

Clicked 'Add to Cart' button for product 23 of 30 at (756, 360) on .products .product >> nth=22 >> .product-action button
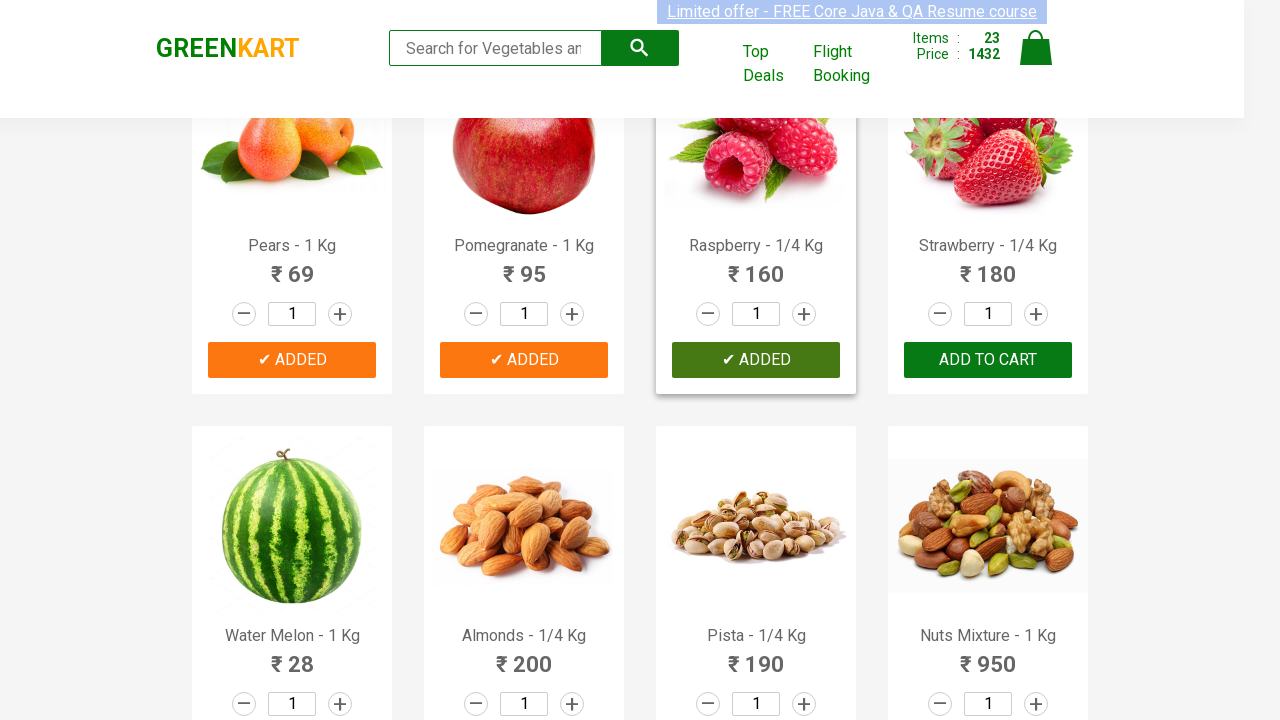

Clicked 'Add to Cart' button for product 24 of 30 at (988, 360) on .products .product >> nth=23 >> .product-action button
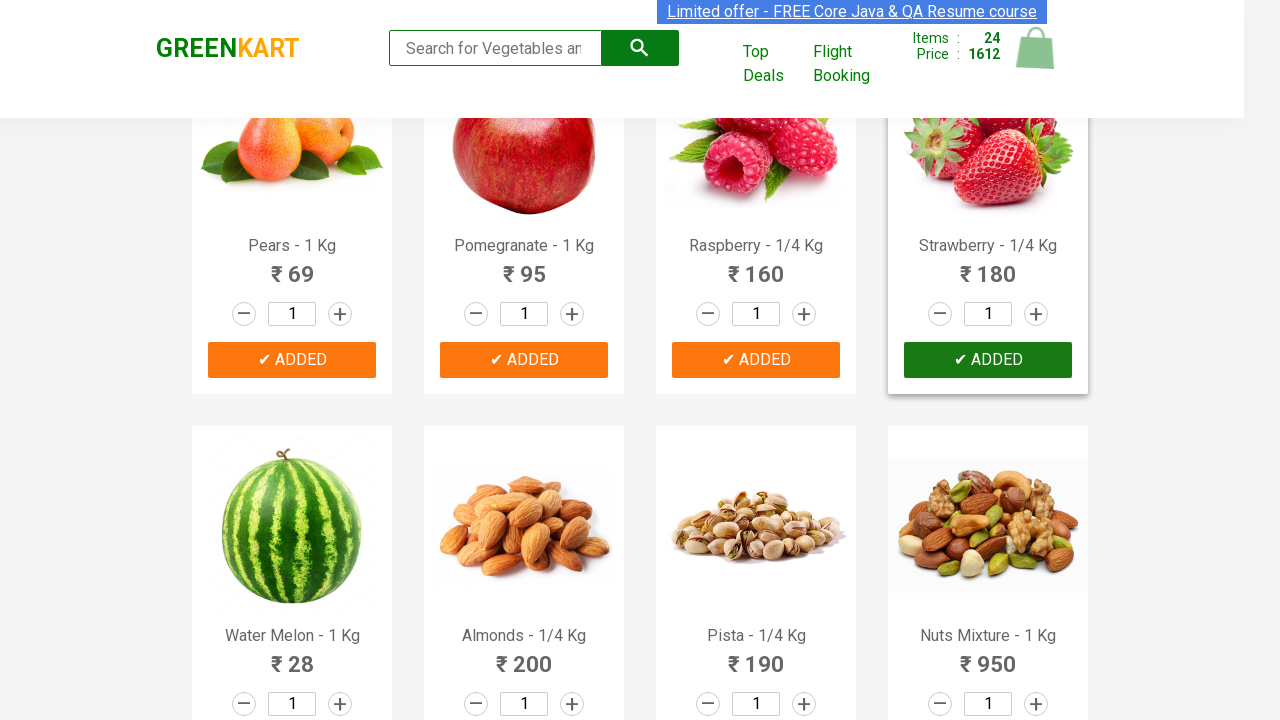

Clicked 'Add to Cart' button for product 25 of 30 at (292, 360) on .products .product >> nth=24 >> .product-action button
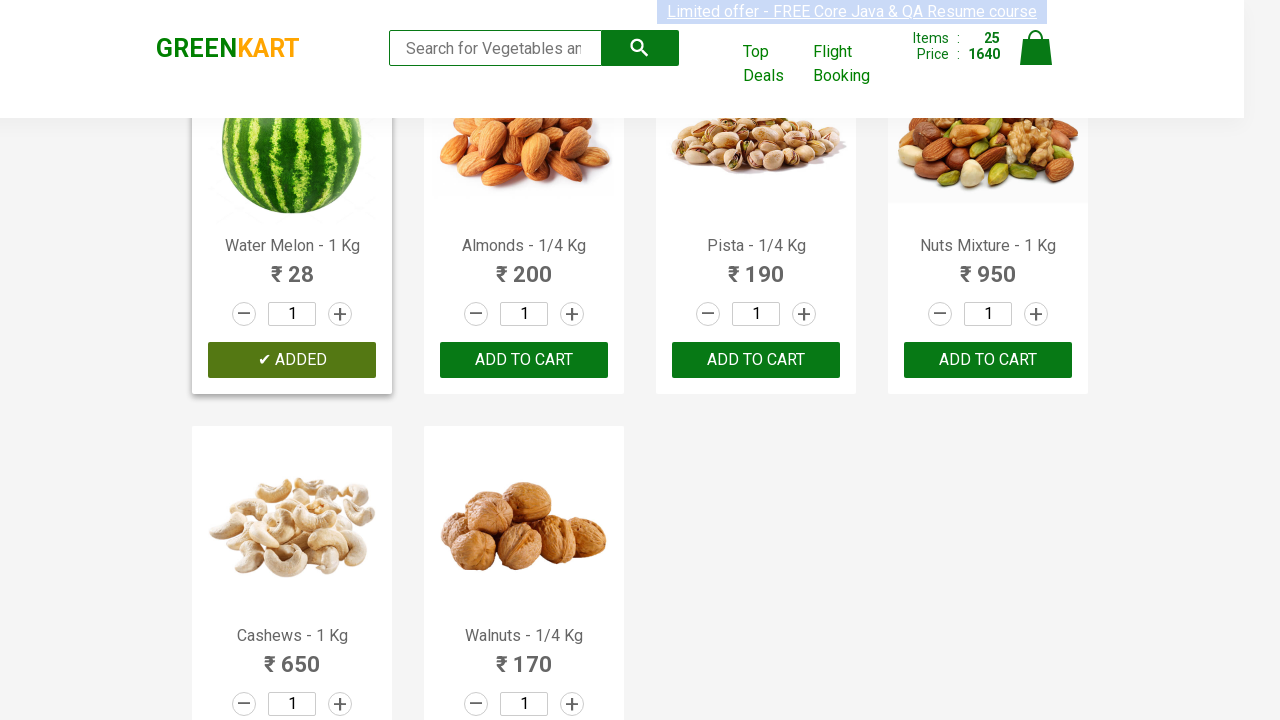

Clicked 'Add to Cart' button for product 26 of 30 at (524, 360) on .products .product >> nth=25 >> .product-action button
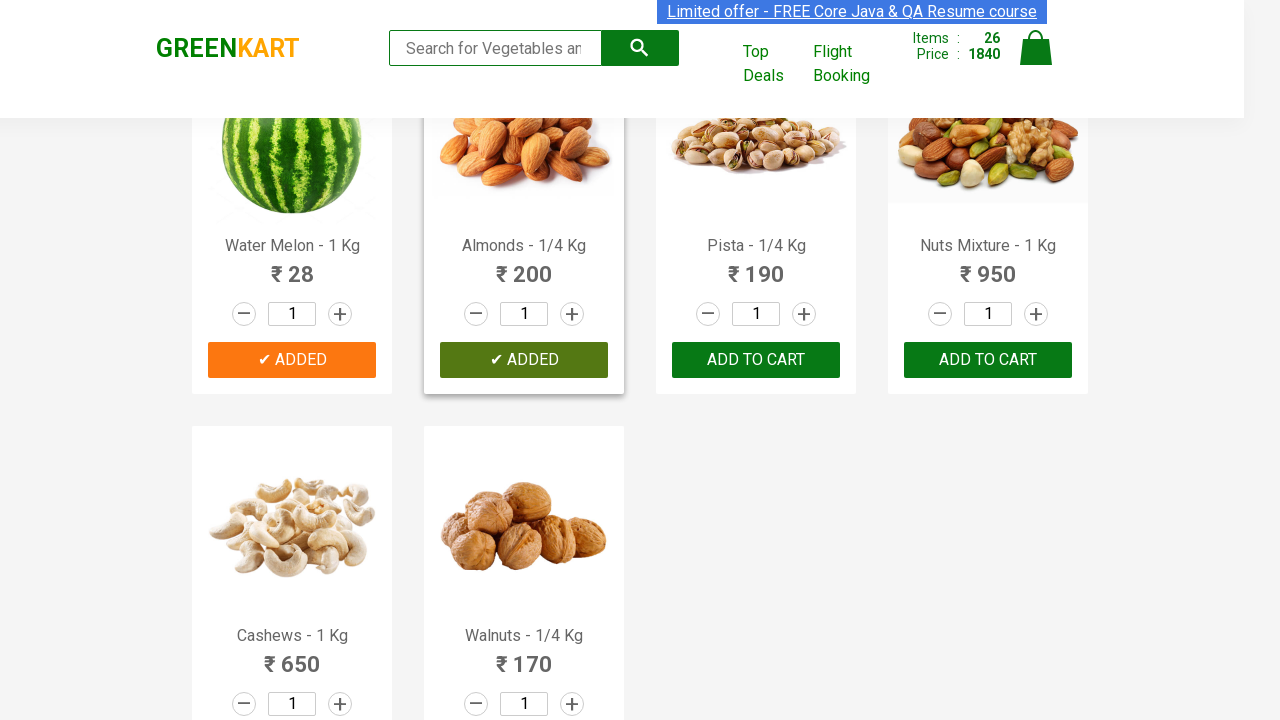

Clicked 'Add to Cart' button for product 27 of 30 at (756, 360) on .products .product >> nth=26 >> .product-action button
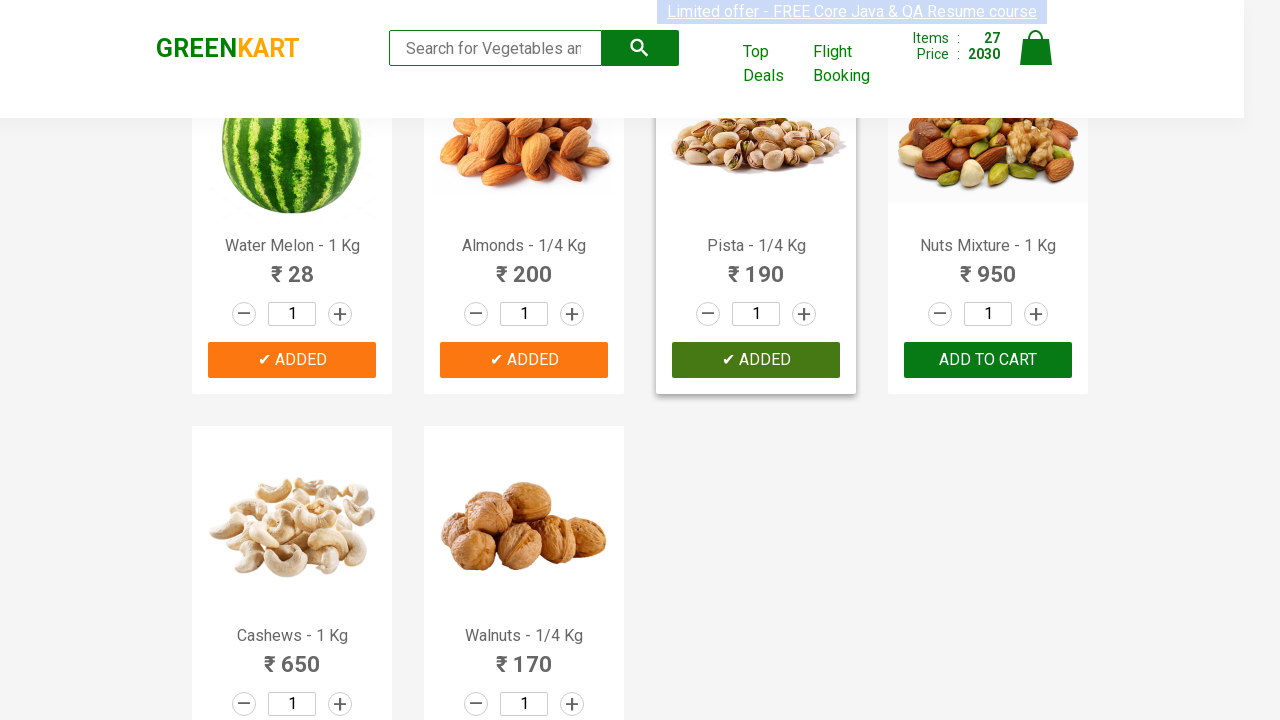

Clicked 'Add to Cart' button for product 28 of 30 at (988, 360) on .products .product >> nth=27 >> .product-action button
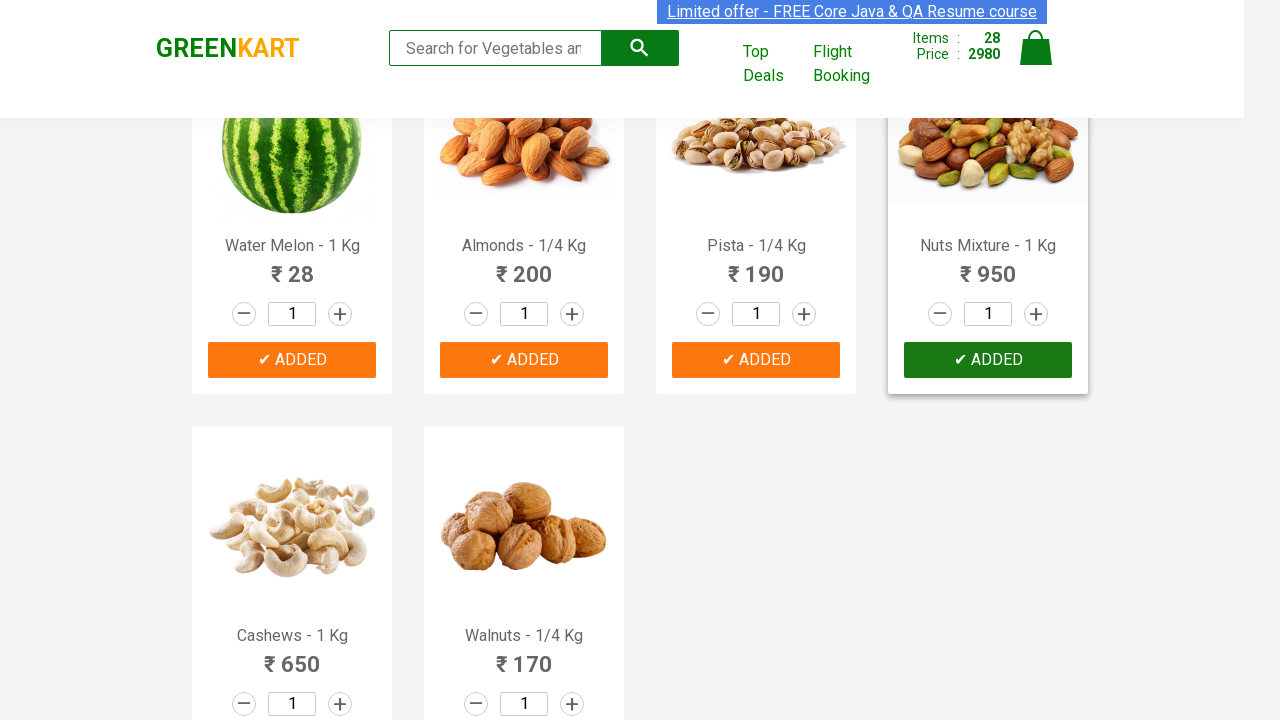

Clicked 'Add to Cart' button for product 29 of 30 at (292, 569) on .products .product >> nth=28 >> .product-action button
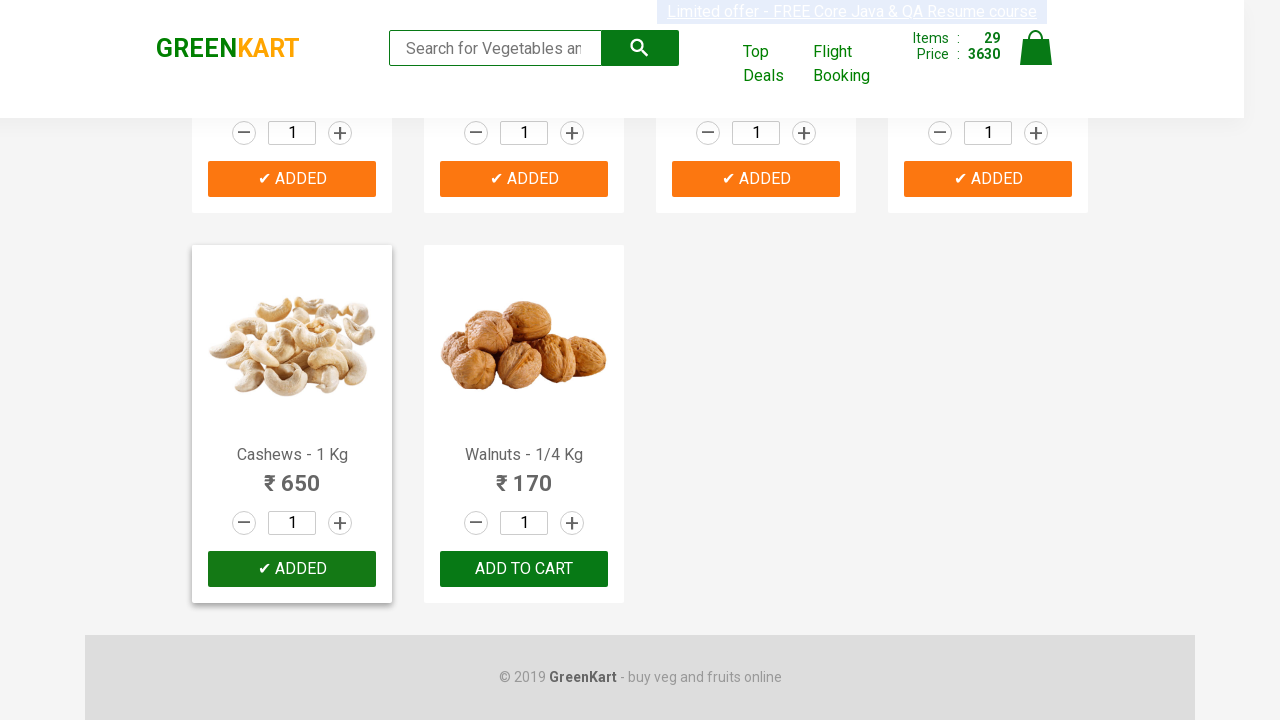

Clicked 'Add to Cart' button for product 30 of 30 at (524, 569) on .products .product >> nth=29 >> .product-action button
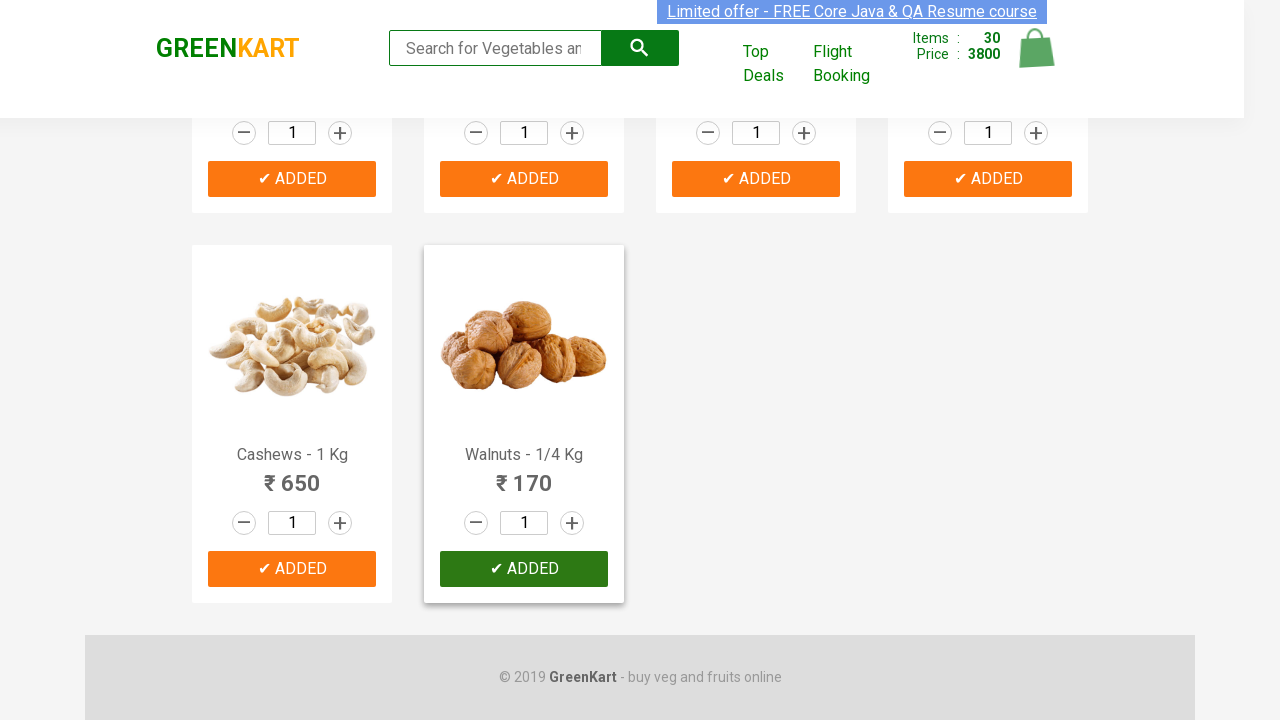

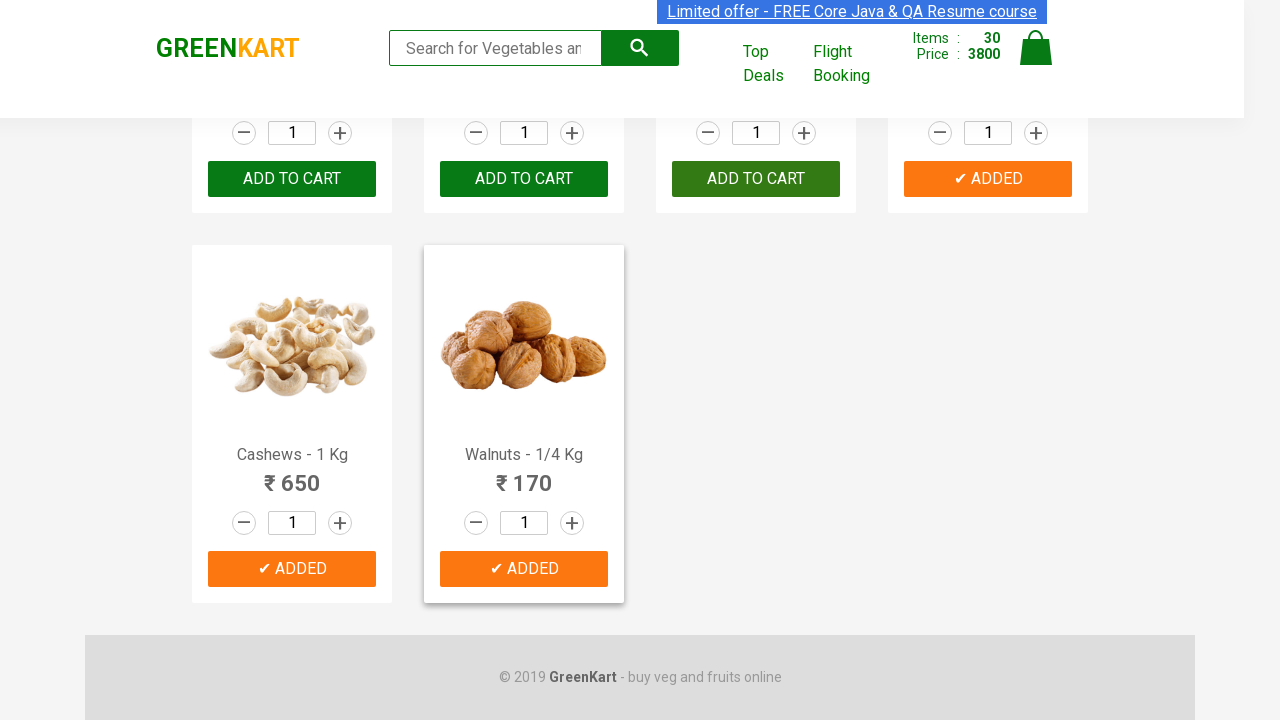